Navigates to an automation practice page and verifies the presence of checkbox elements by waiting for them to load

Starting URL: https://rahulshettyacademy.com/AutomationPractice/

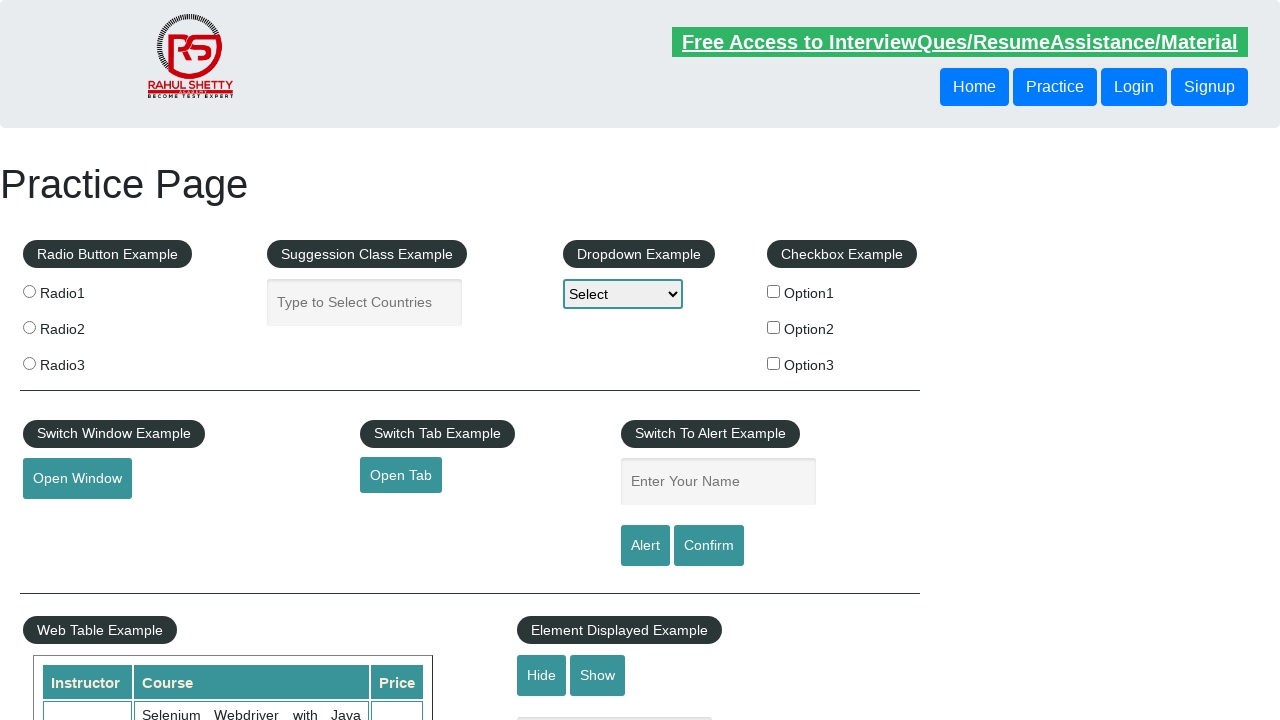

Waited for checkbox elements to load on the page
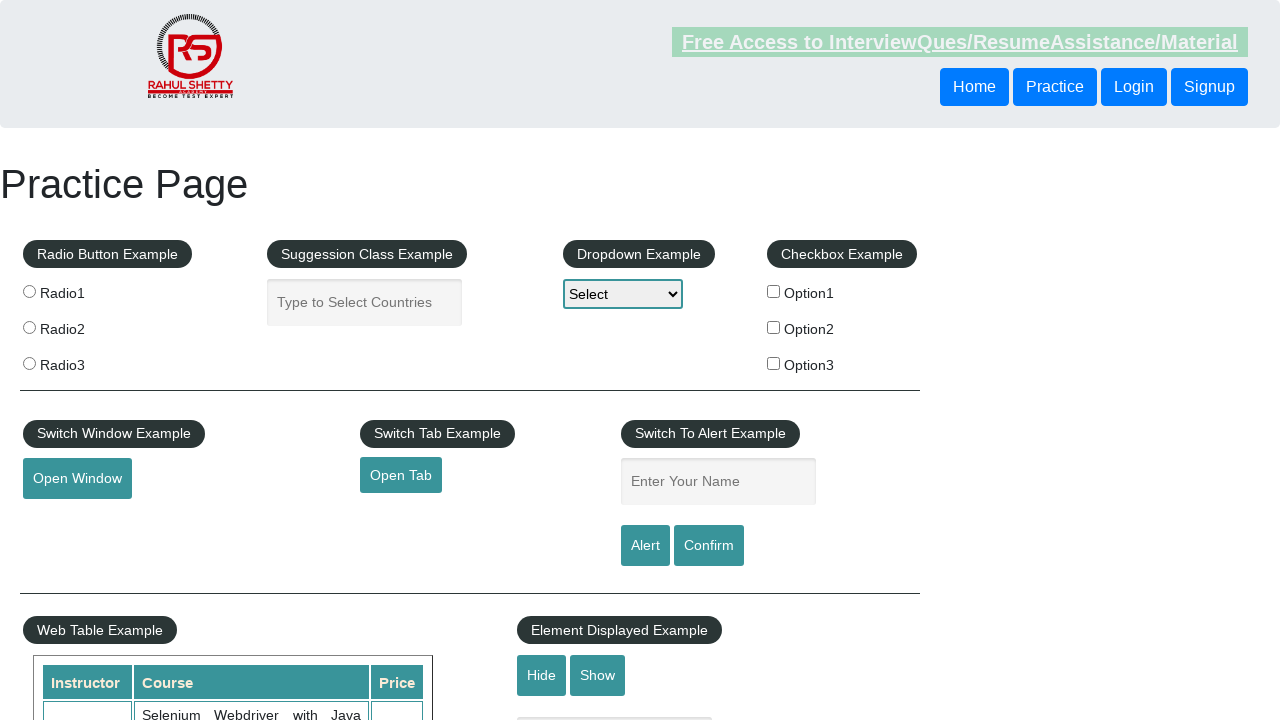

Located checkbox elements excluding the toggle switch
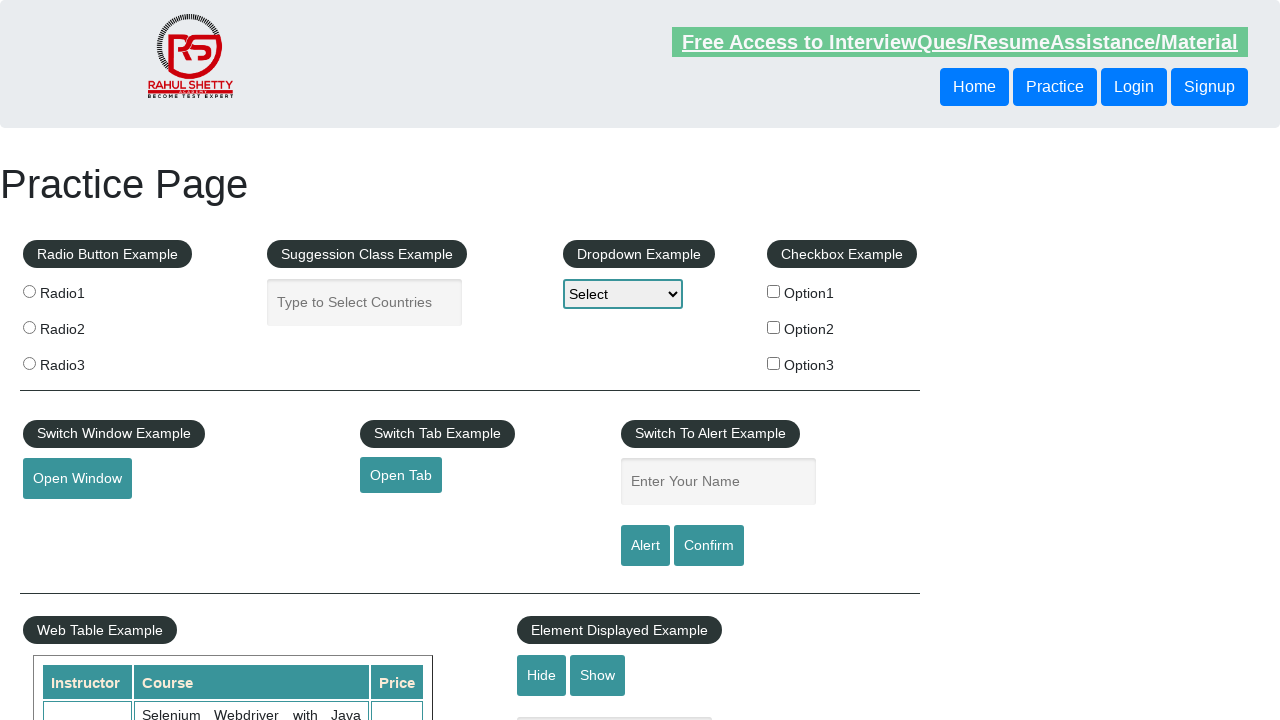

Verified first checkbox element is present and ready
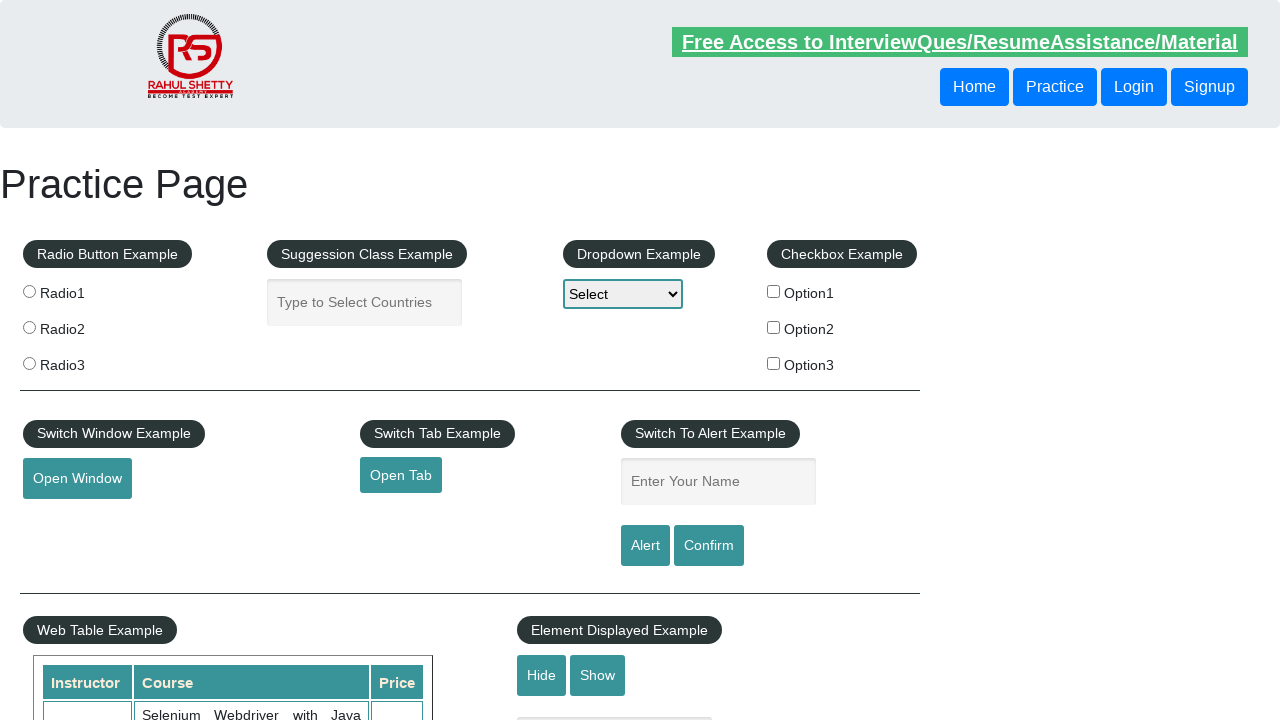

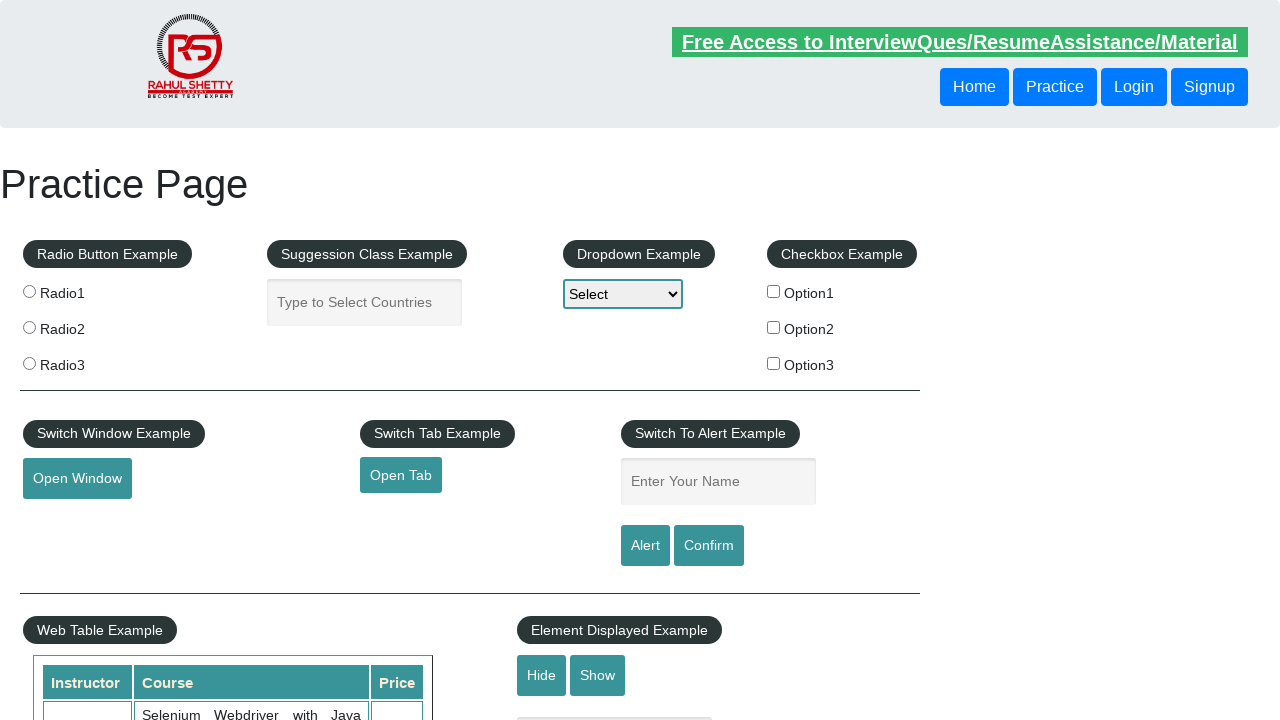